Tests clicking on a card element on the DemoQA homepage and handling any potential alert that may appear

Starting URL: https://demoqa.com/

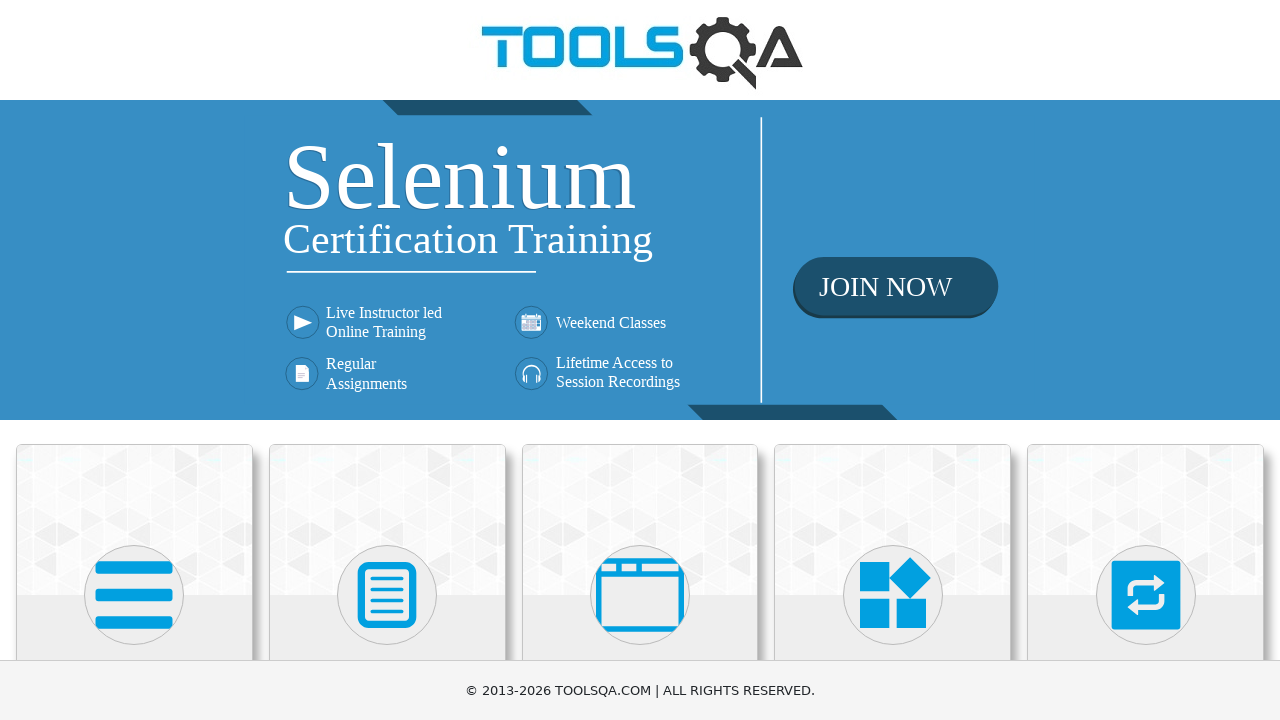

Clicked on card element at (134, 520) on xpath=//div[@class='card-up']
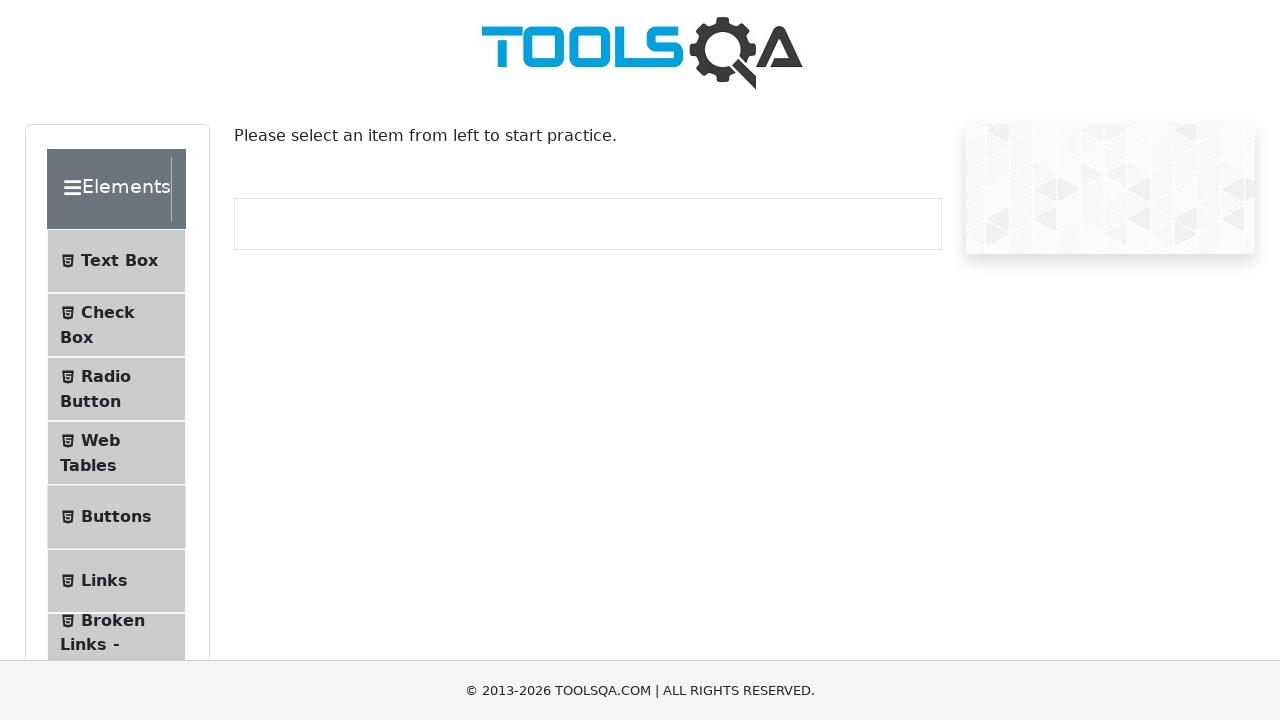

Set up dialog handler to accept alerts
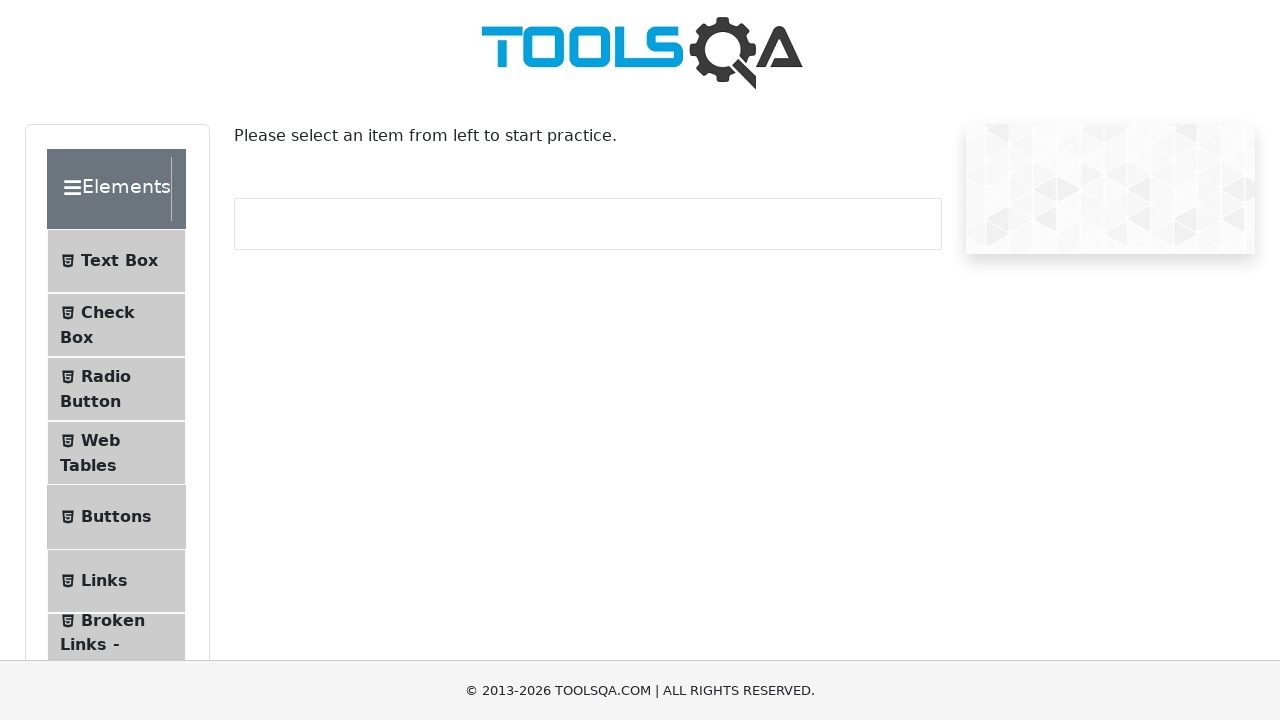

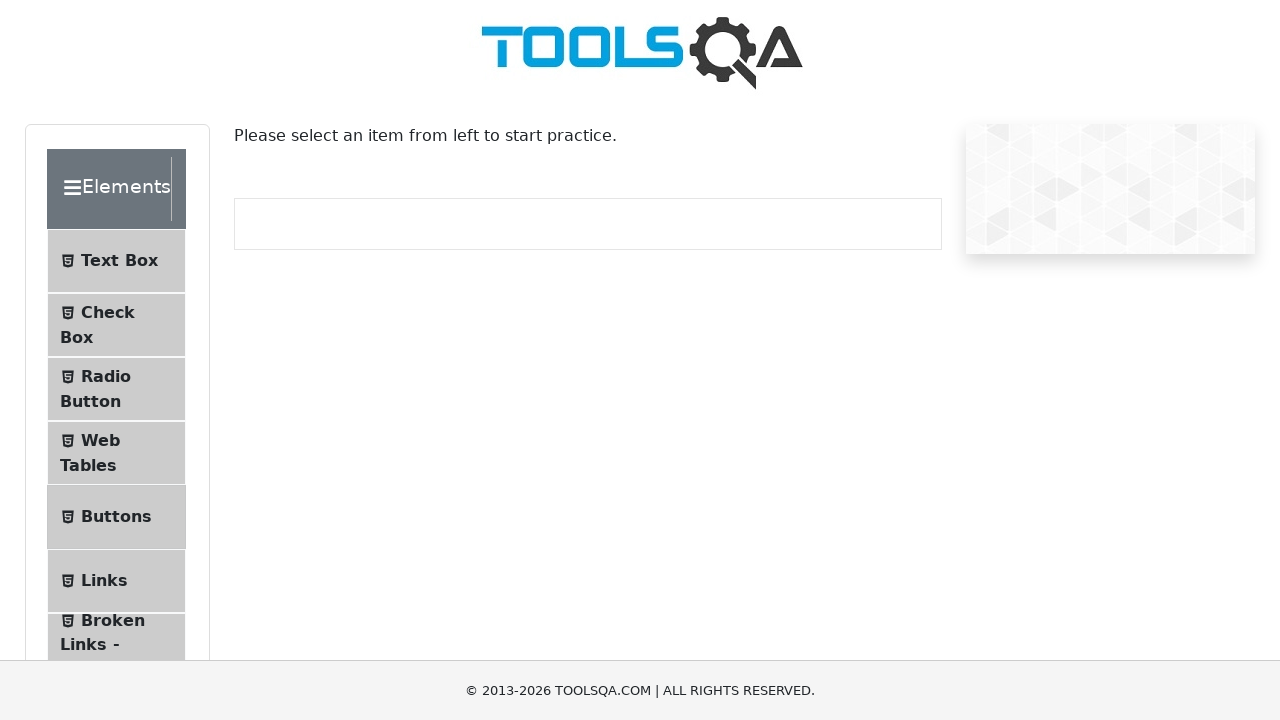